Tests nested iframe handling by navigating through multiple iframe levels and filling a text input within the innermost iframe

Starting URL: http://demo.automationtesting.in/Frames.html

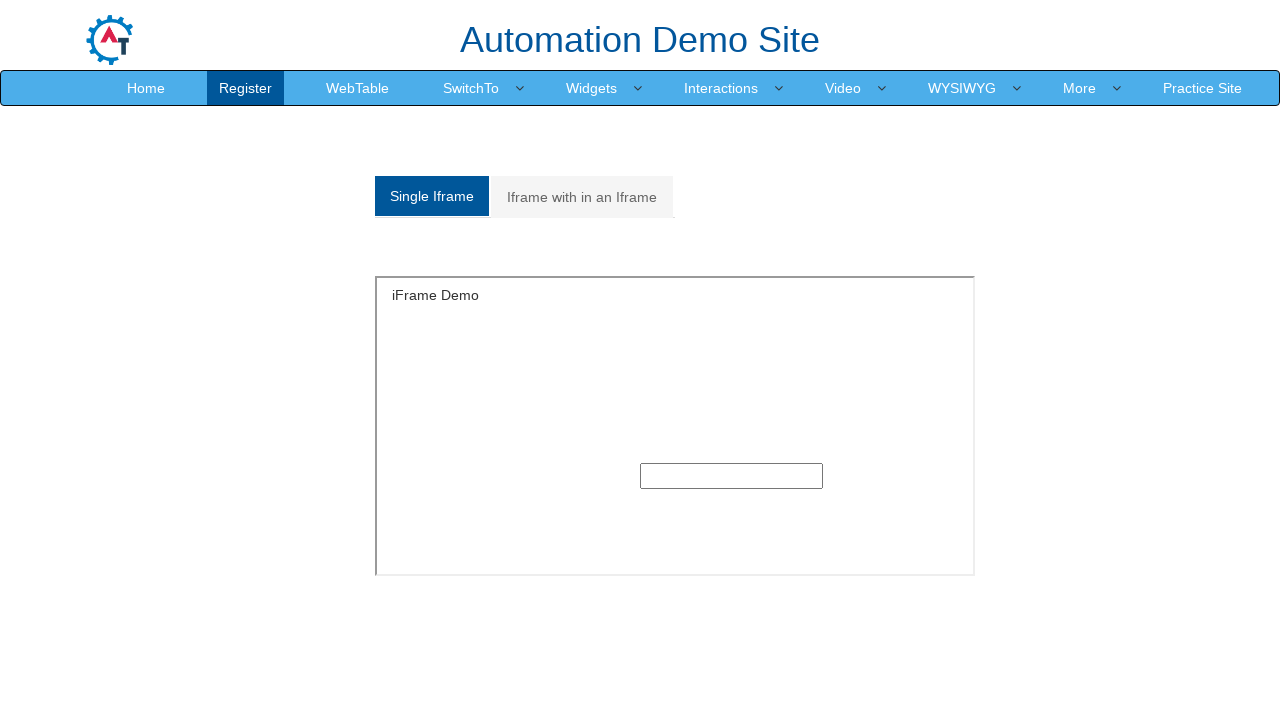

Clicked on 'Iframe with in an Iframe' link to open nested frames section at (582, 197) on xpath=//a[normalize-space()='Iframe with in an Iframe']
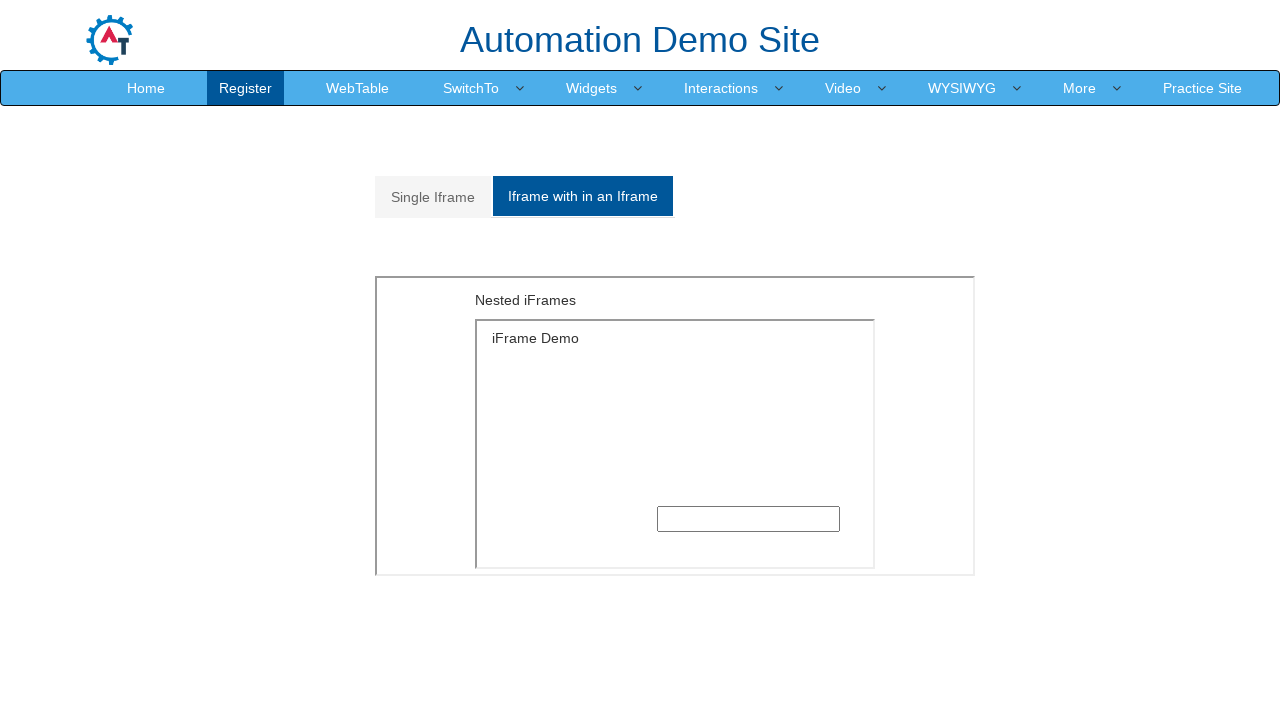

Located and switched to outer iframe with id 'Multiple'
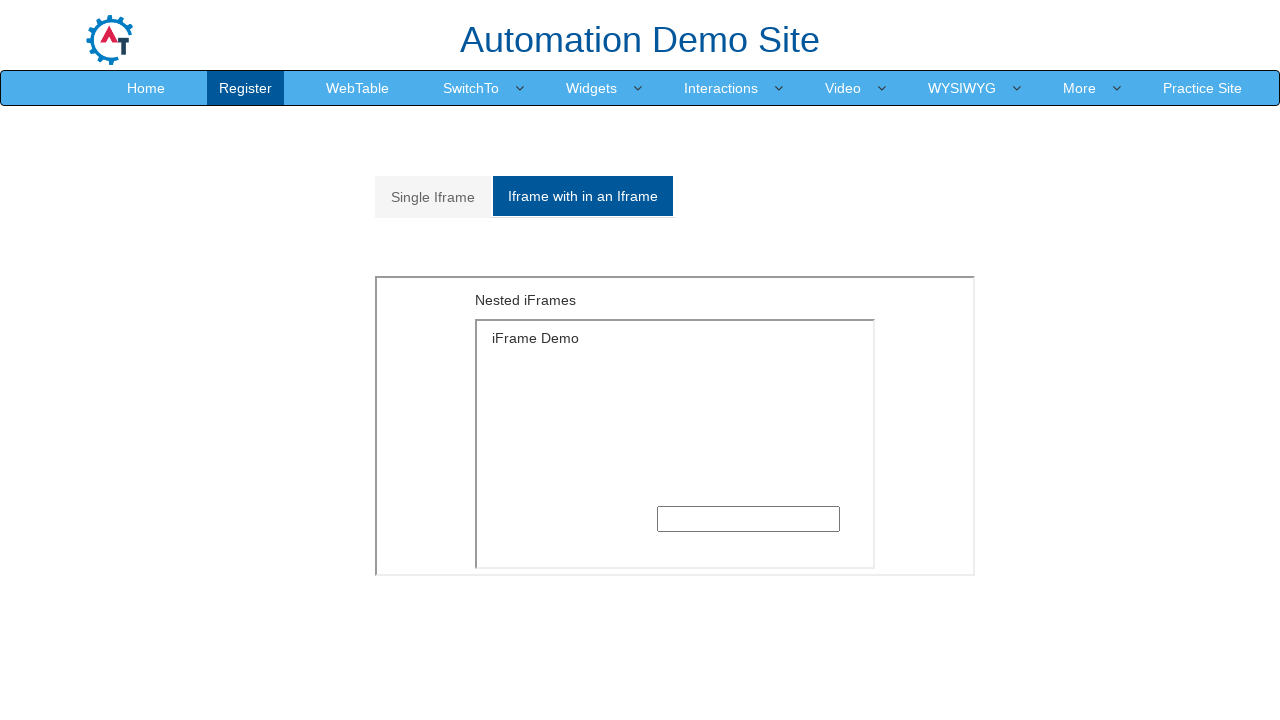

Located and switched to inner iframe nested within the outer iframe
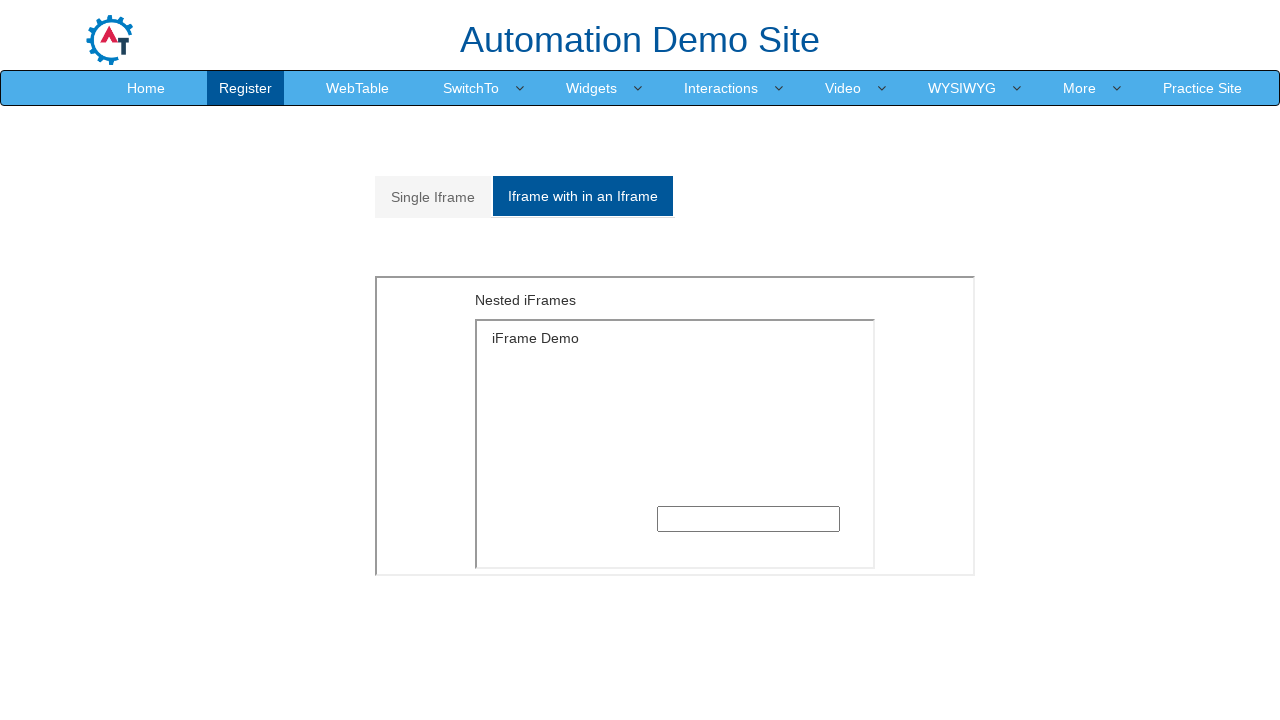

Filled text input field in the innermost iframe with 'testing' on xpath=//*[@id='Multiple']/iframe >> internal:control=enter-frame >> xpath=/html/
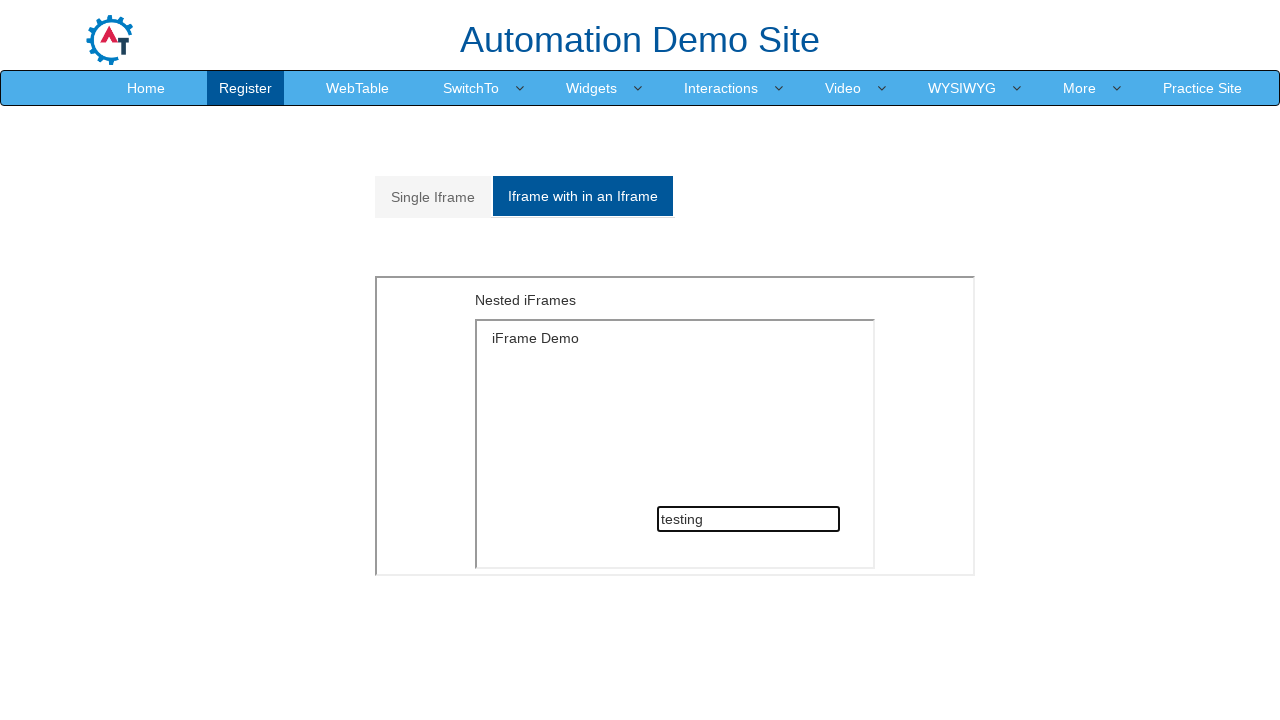

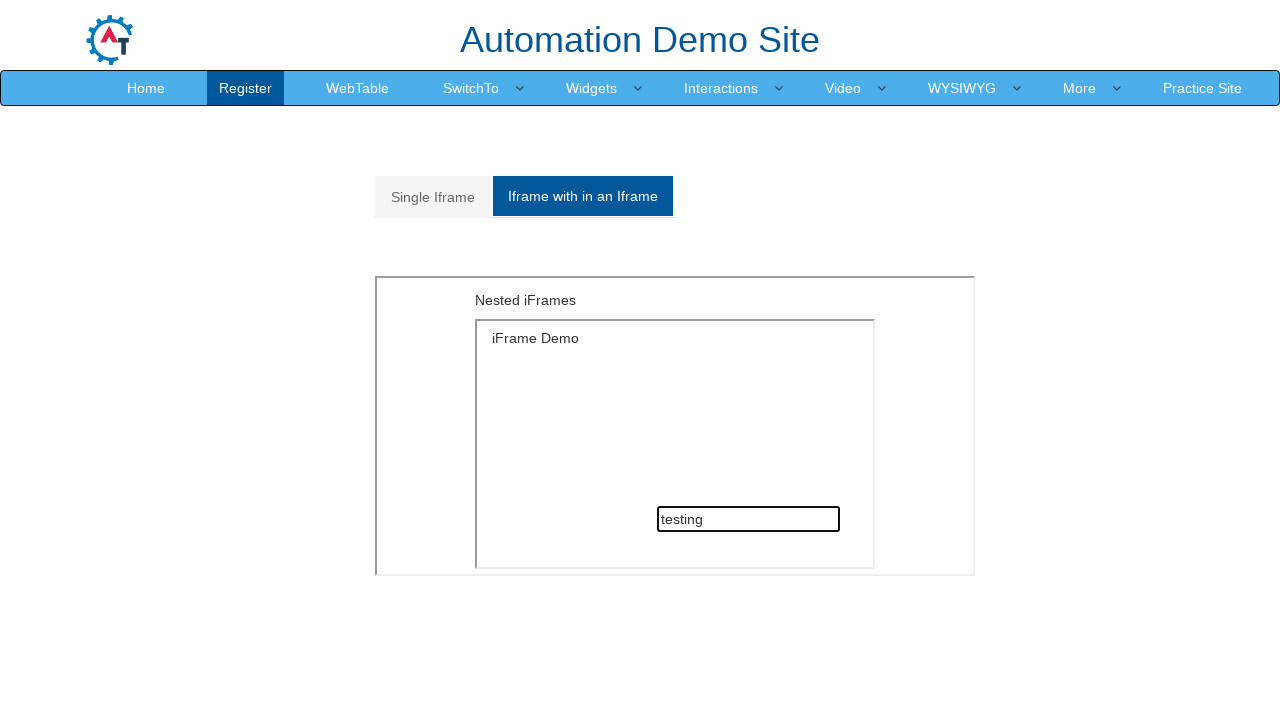